Verifies font-family CSS properties of multiple paragraph elements on the page.

Starting URL: https://kristinek.github.io/site/tasks/locators_different

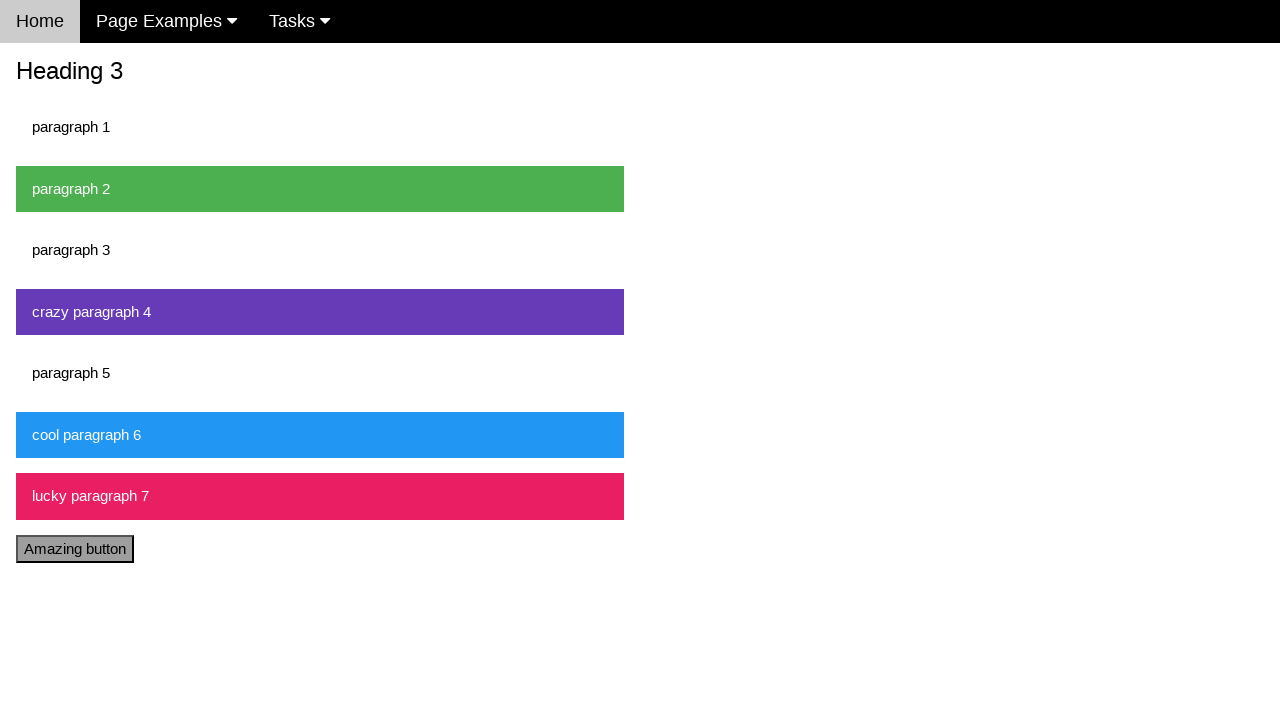

Navigated to target URL
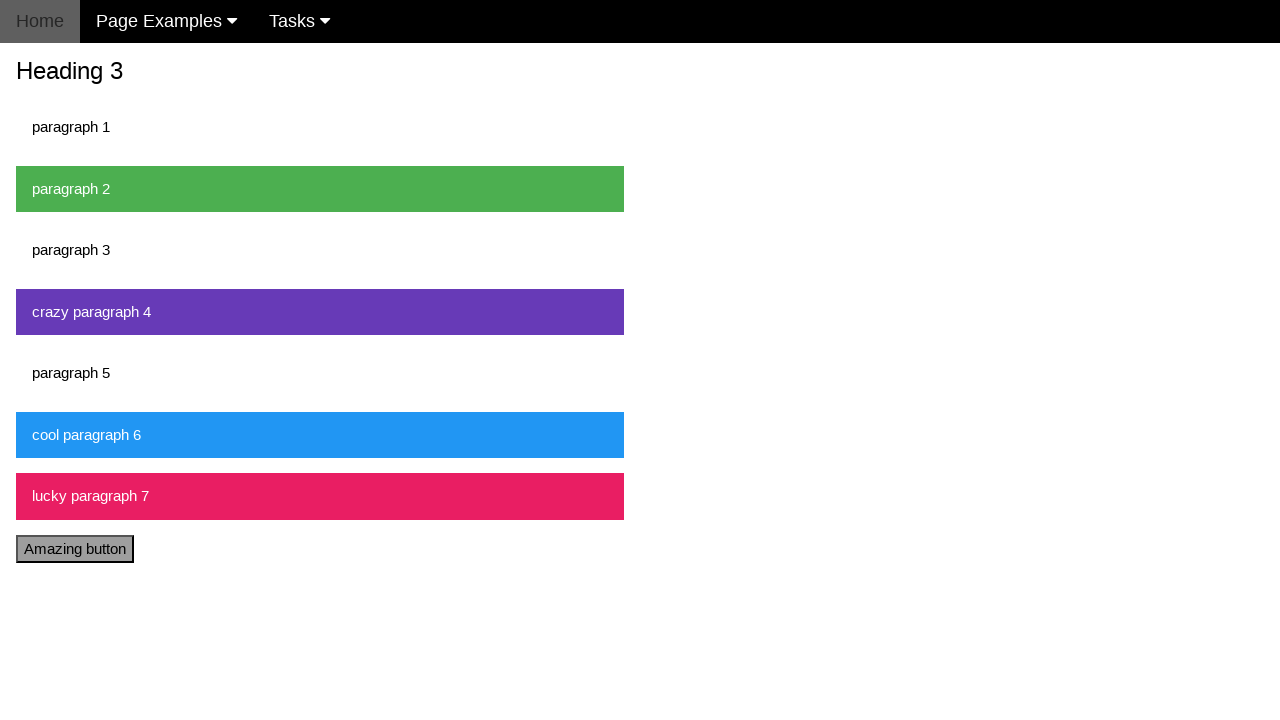

Waited for 'paragraph 1' element to be visible
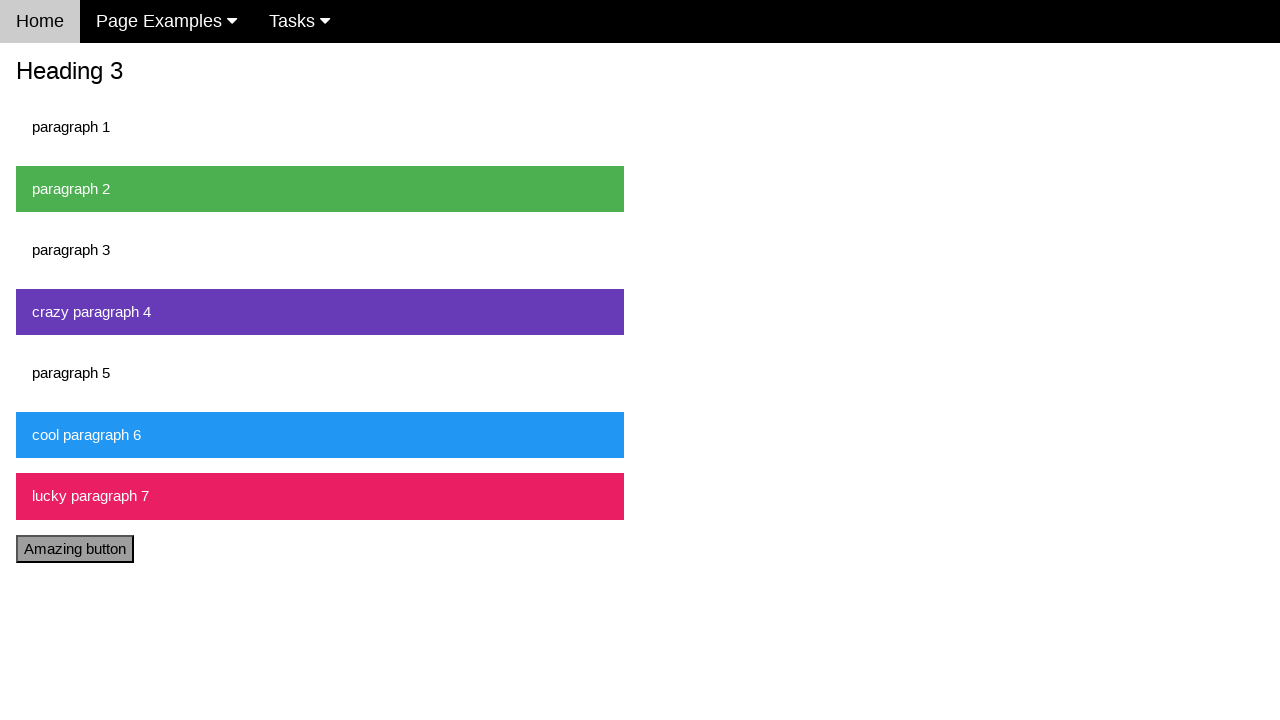

Waited for 'paragraph 2' element to be visible
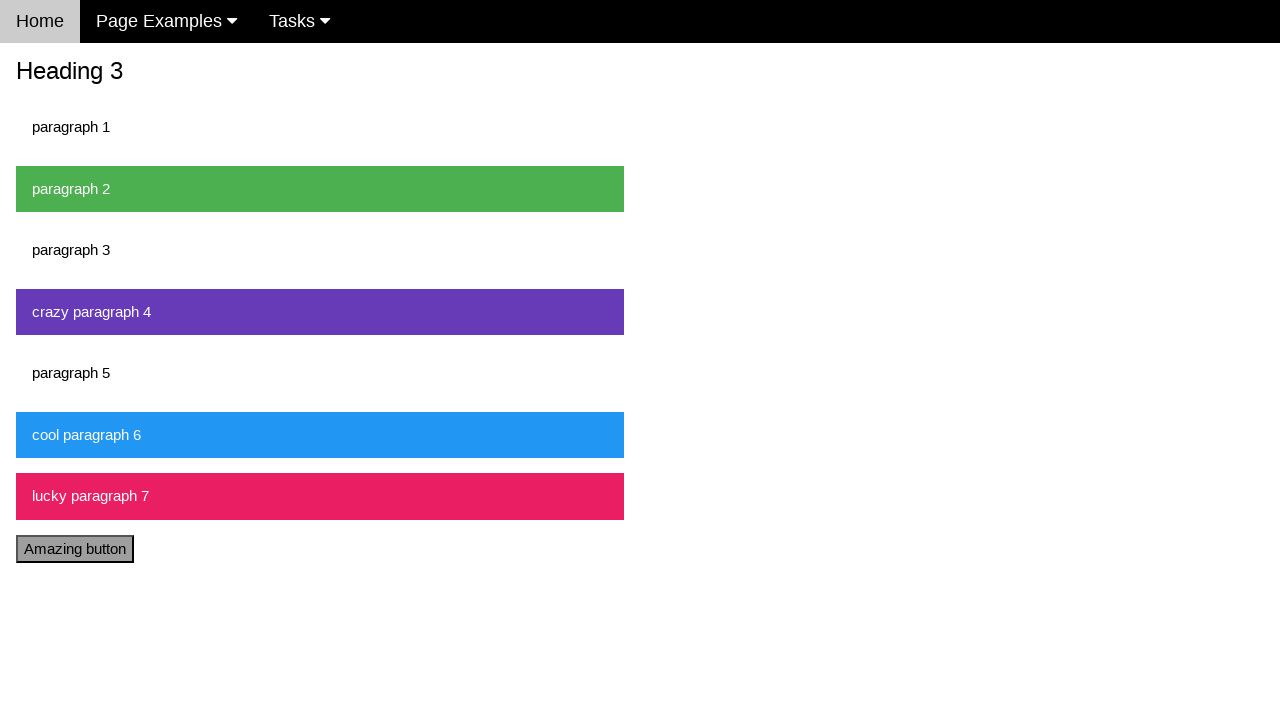

Waited for 'crazy paragraph 4' element to be visible
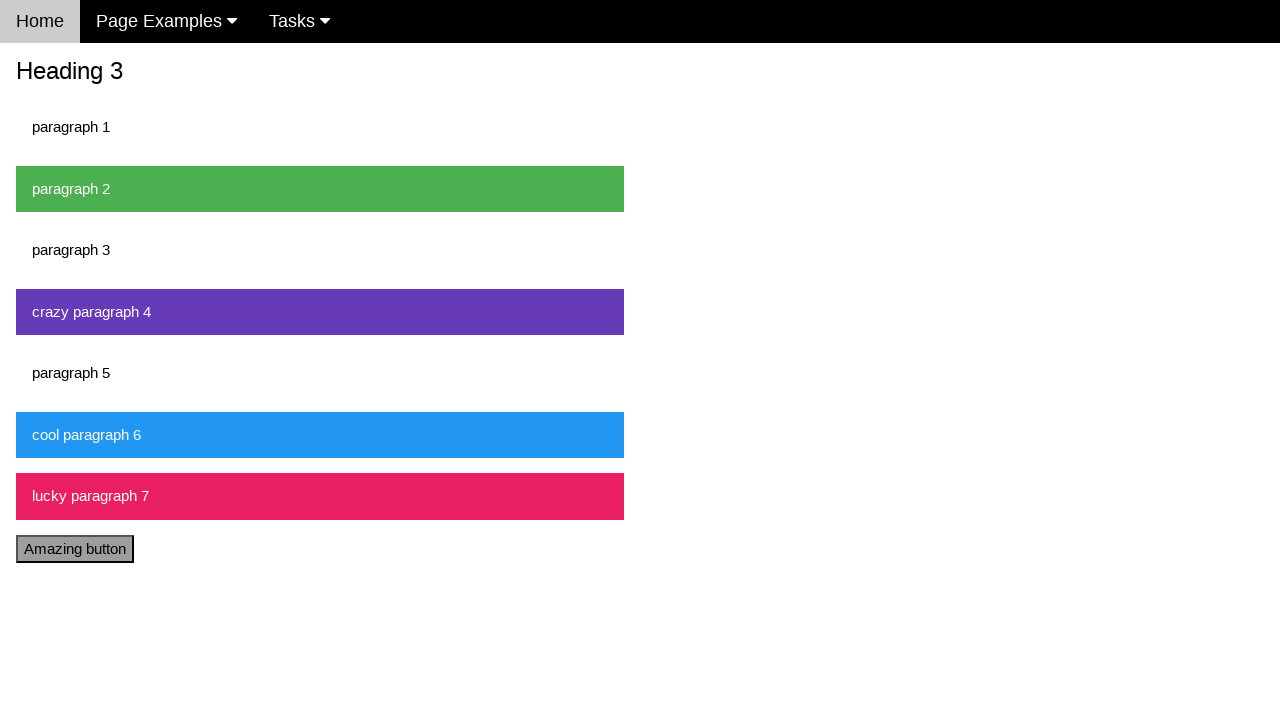

Waited for 'cool paragraph 6' element to be visible
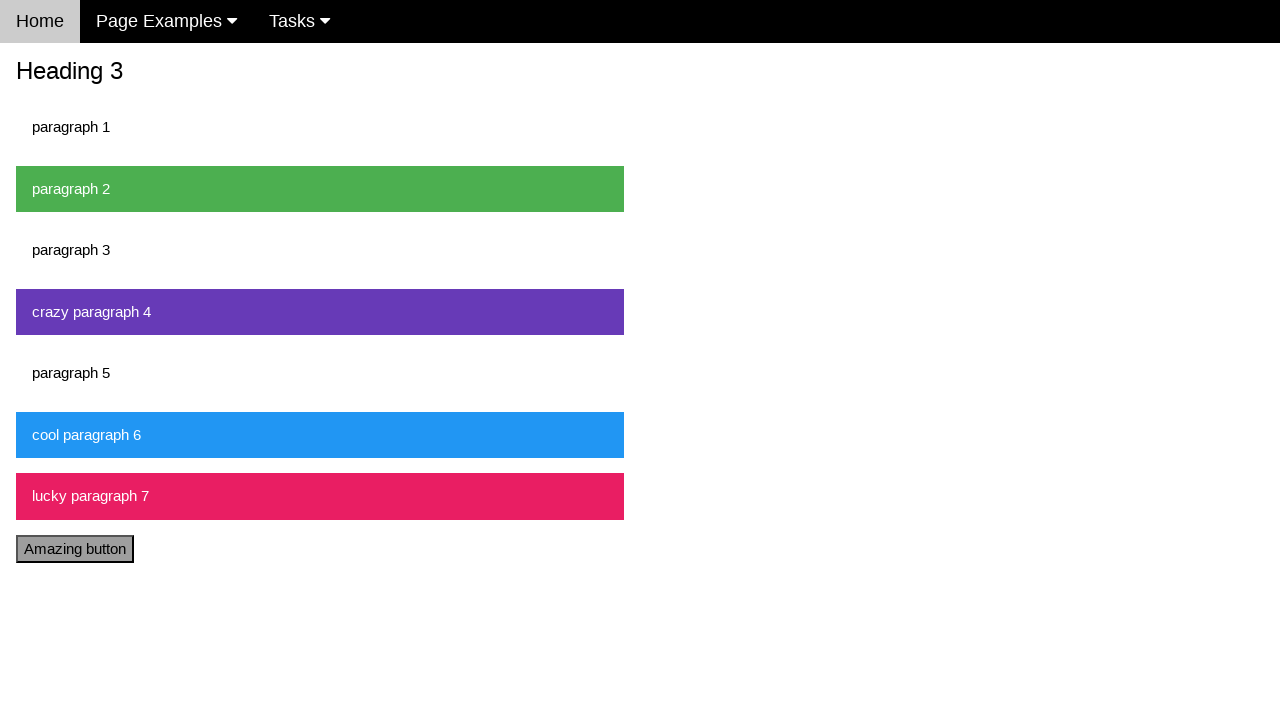

Waited for 'lucky paragraph 7' element to be visible
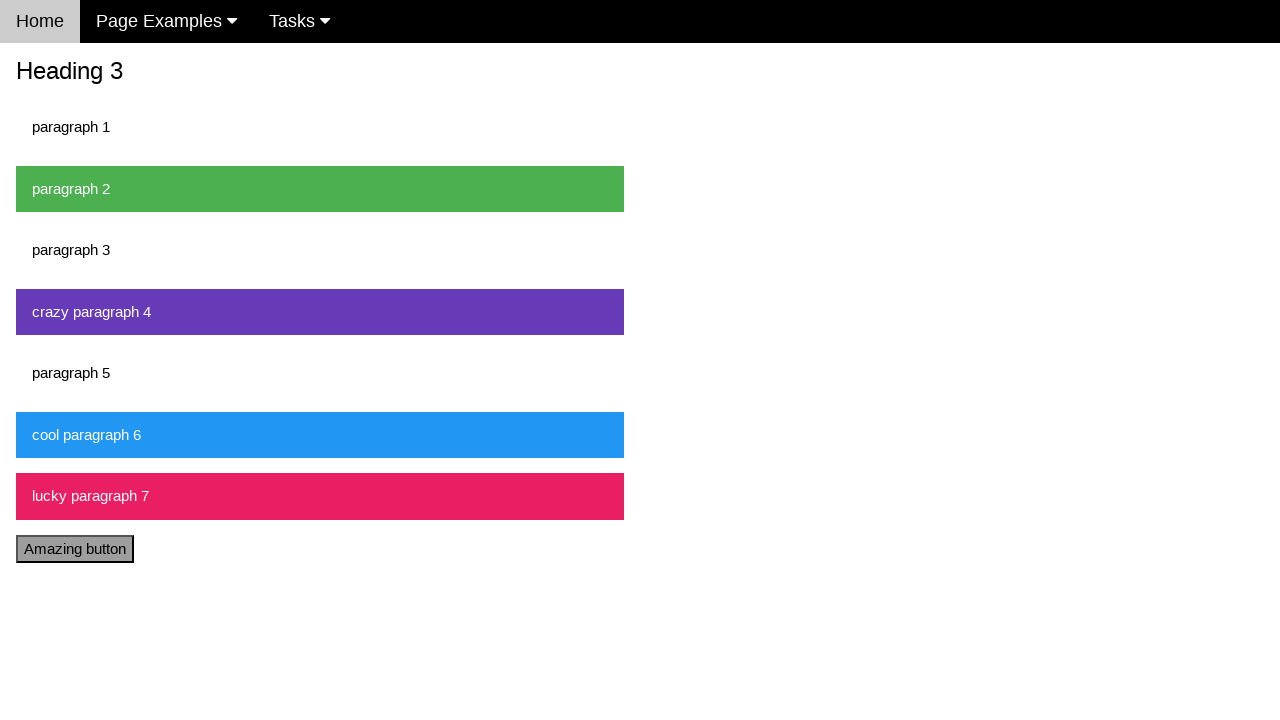

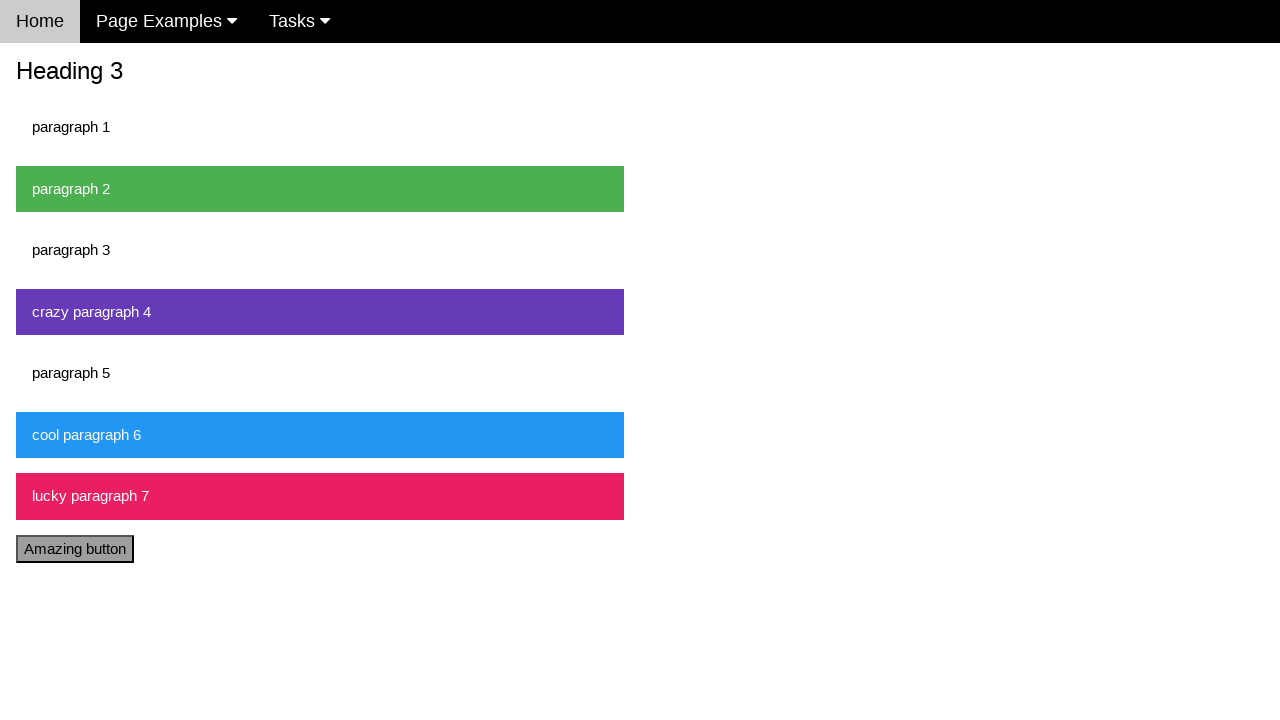